Tests scrolling functionality and validates table sum calculation by scrolling to a fixed header table, extracting values from the fourth column, and verifying the sum matches the displayed total

Starting URL: https://rahulshettyacademy.com/AutomationPractice/

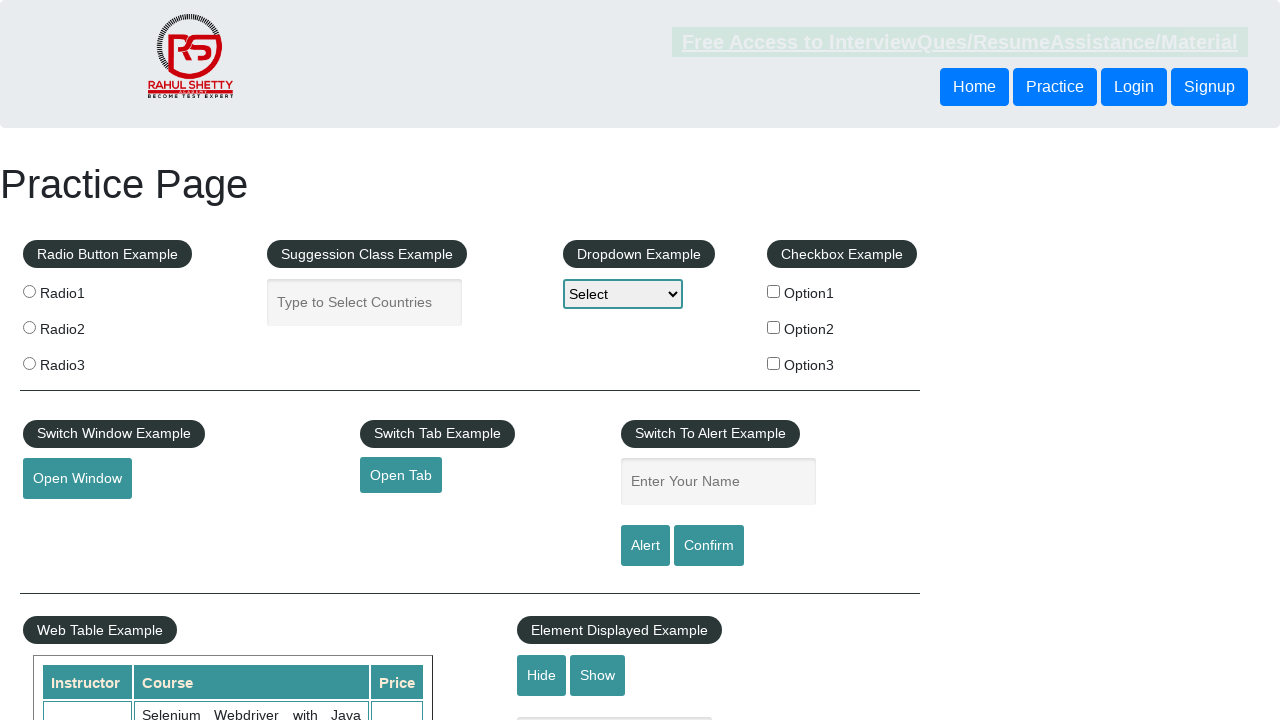

Scrolled down the page by 500 pixels
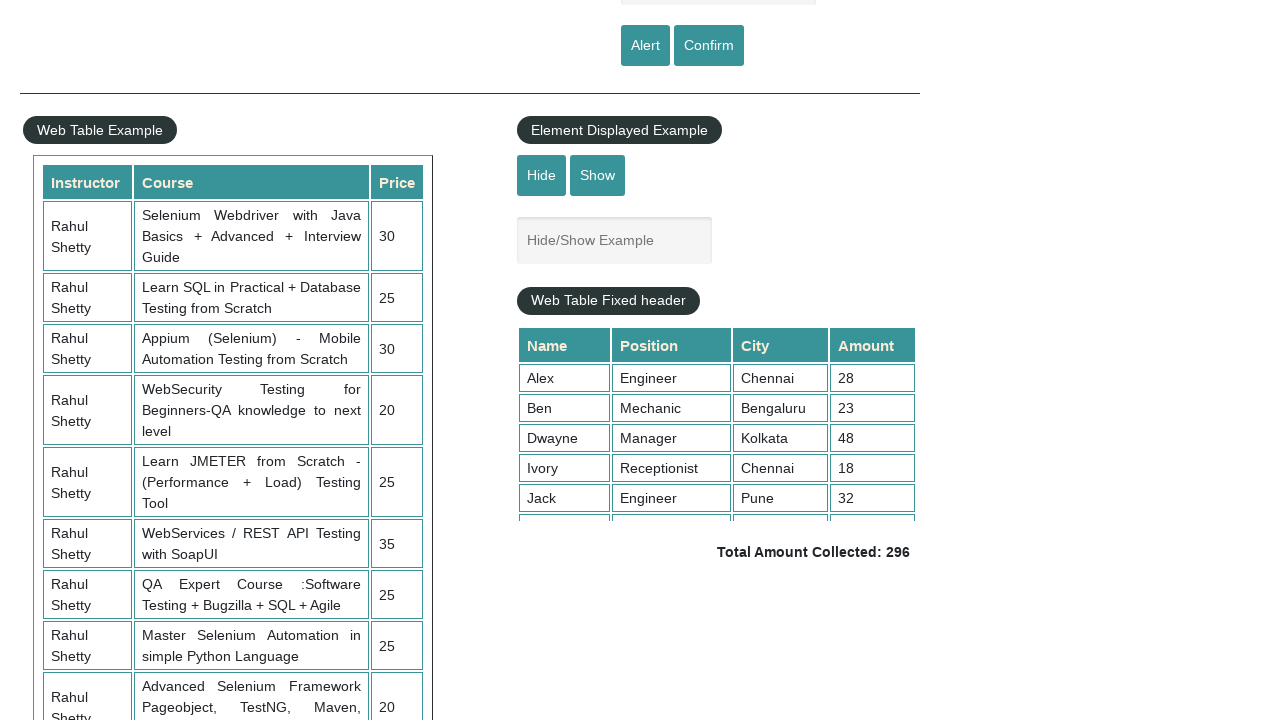

Waited 3 seconds for scroll to complete
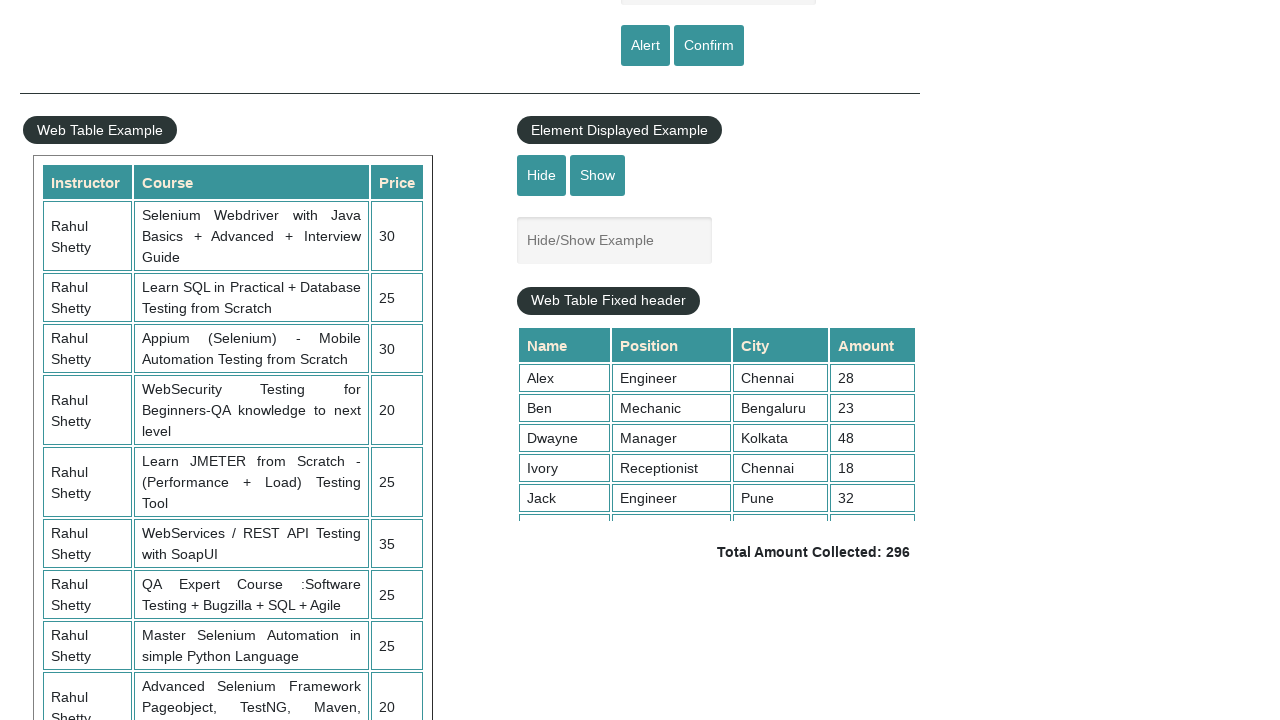

Scrolled within the fixed header table by 400 pixels
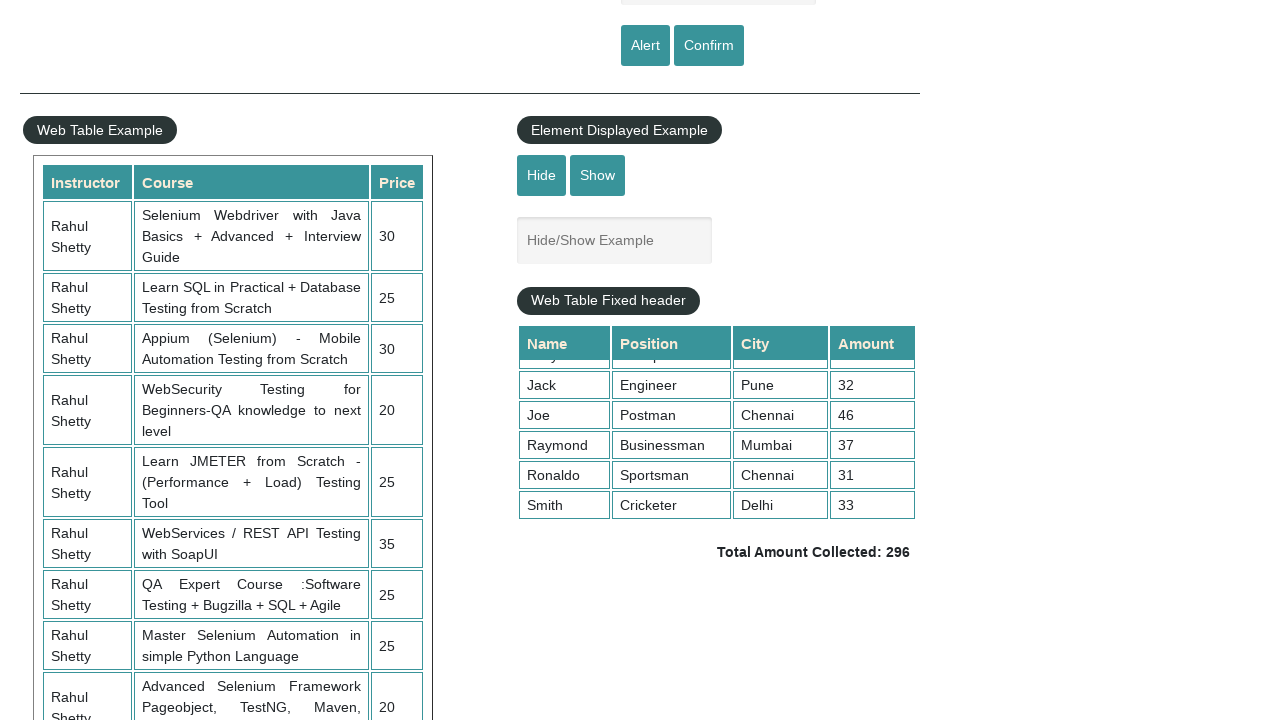

Extracted all values from the fourth column of the table
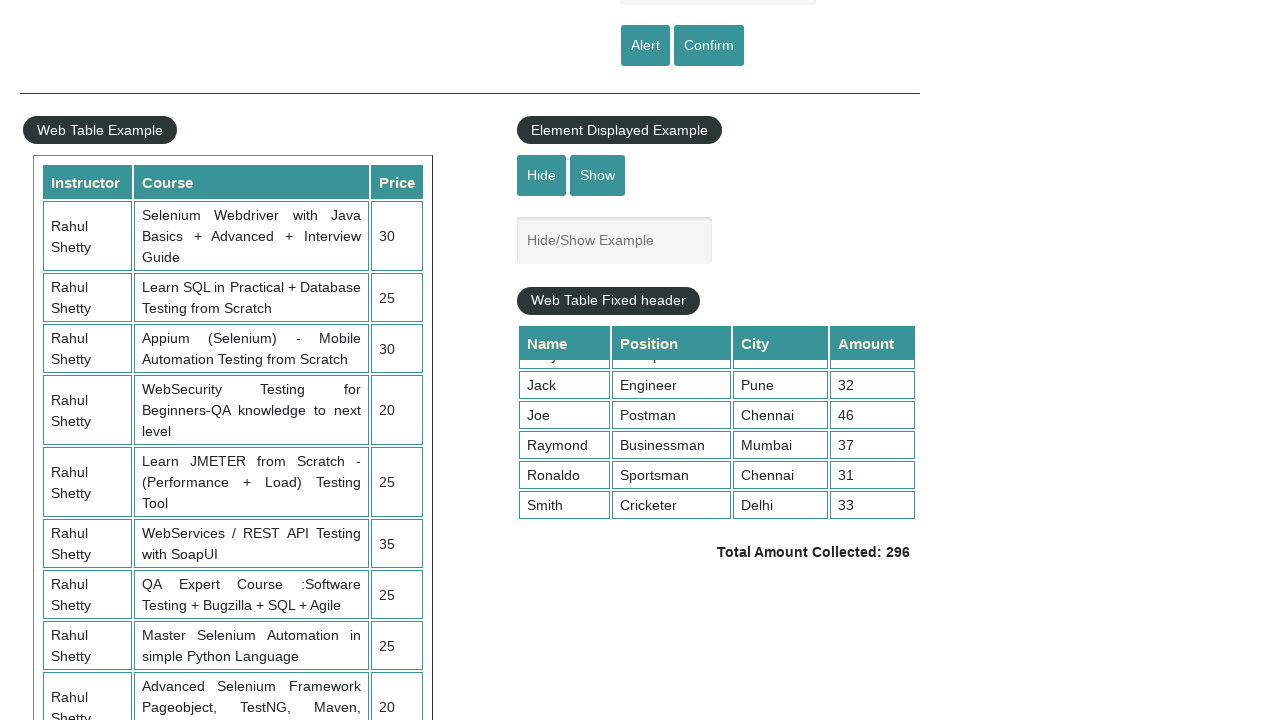

Calculated sum of all fourth column values: 296
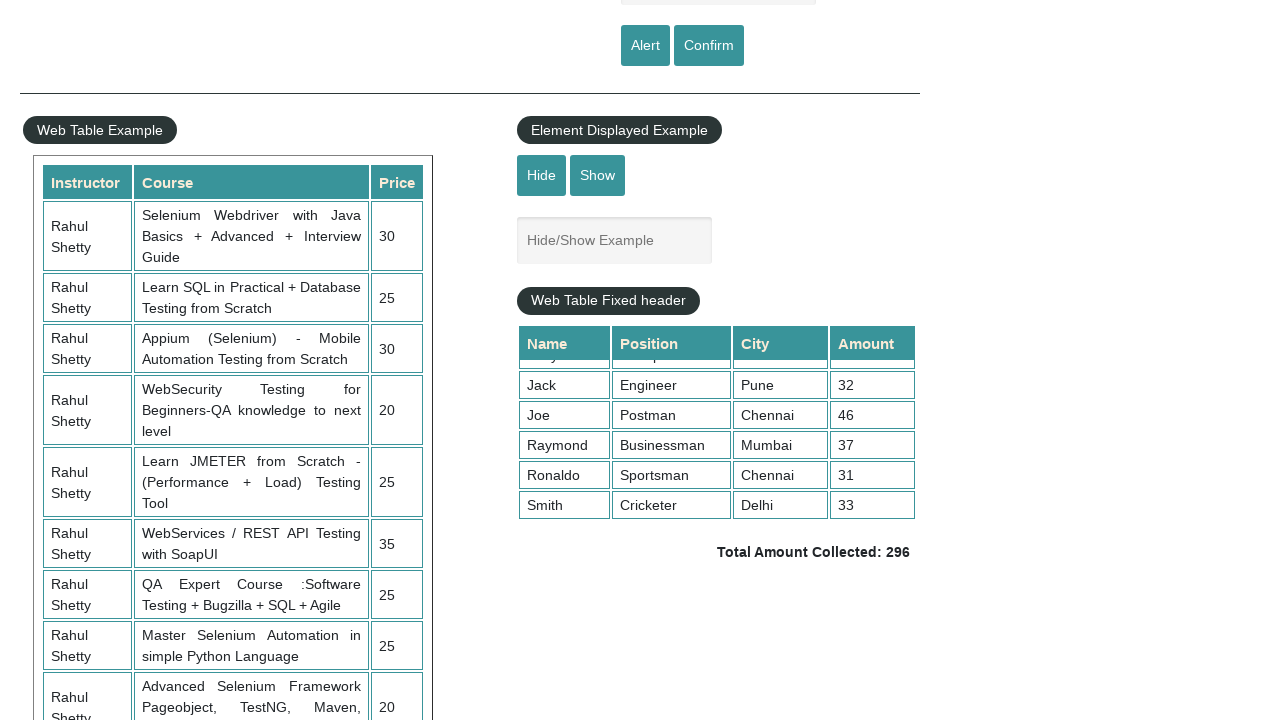

Retrieved the displayed total amount from the page
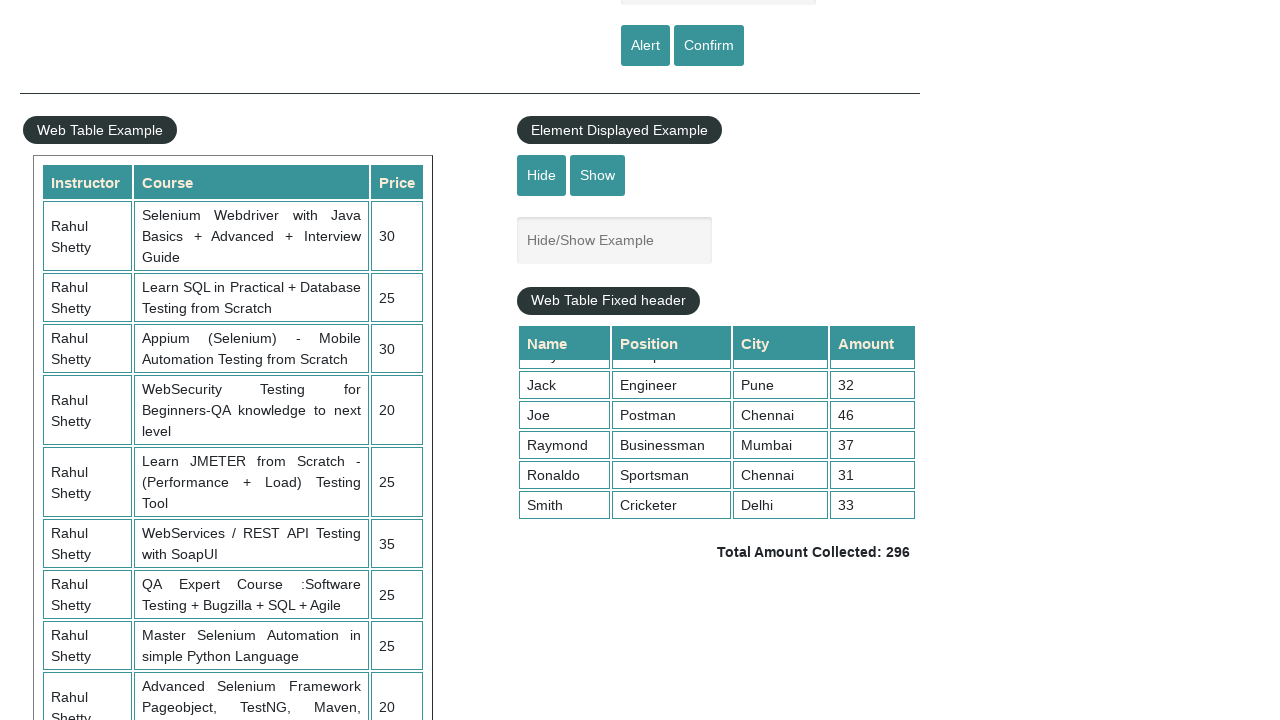

Parsed total amount value: 296
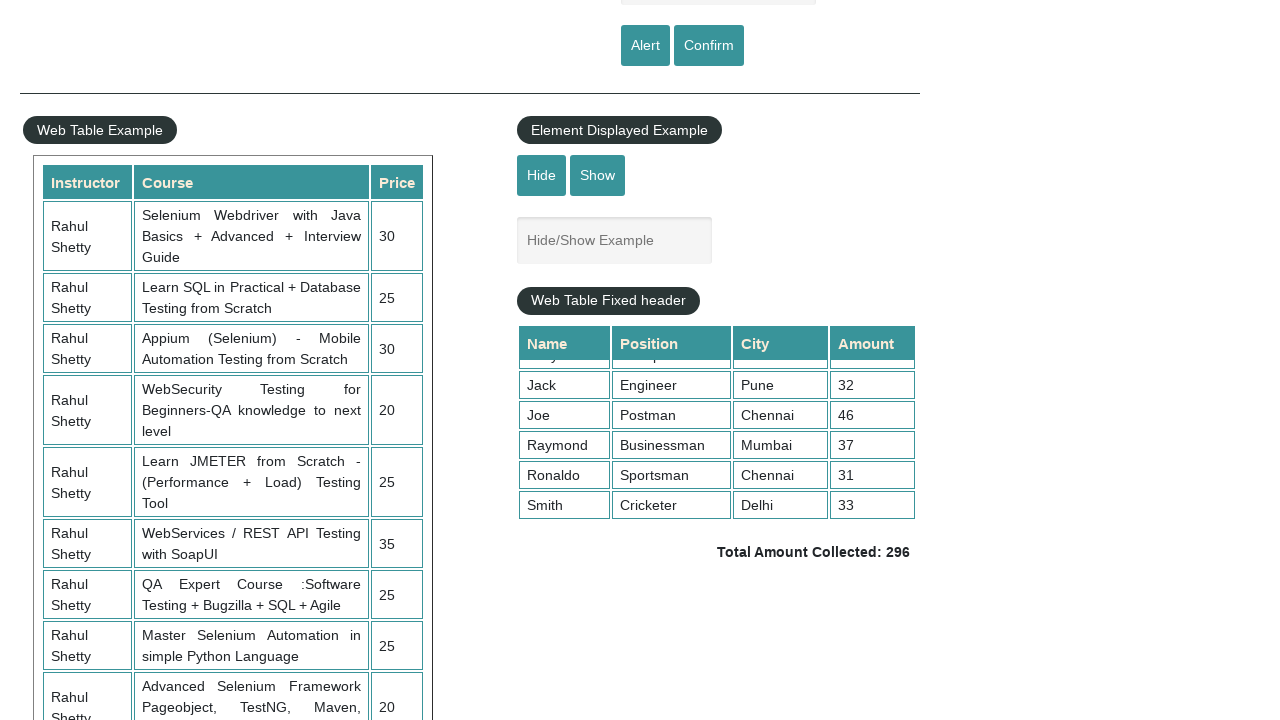

Verified calculated sum (296) matches displayed total (296)
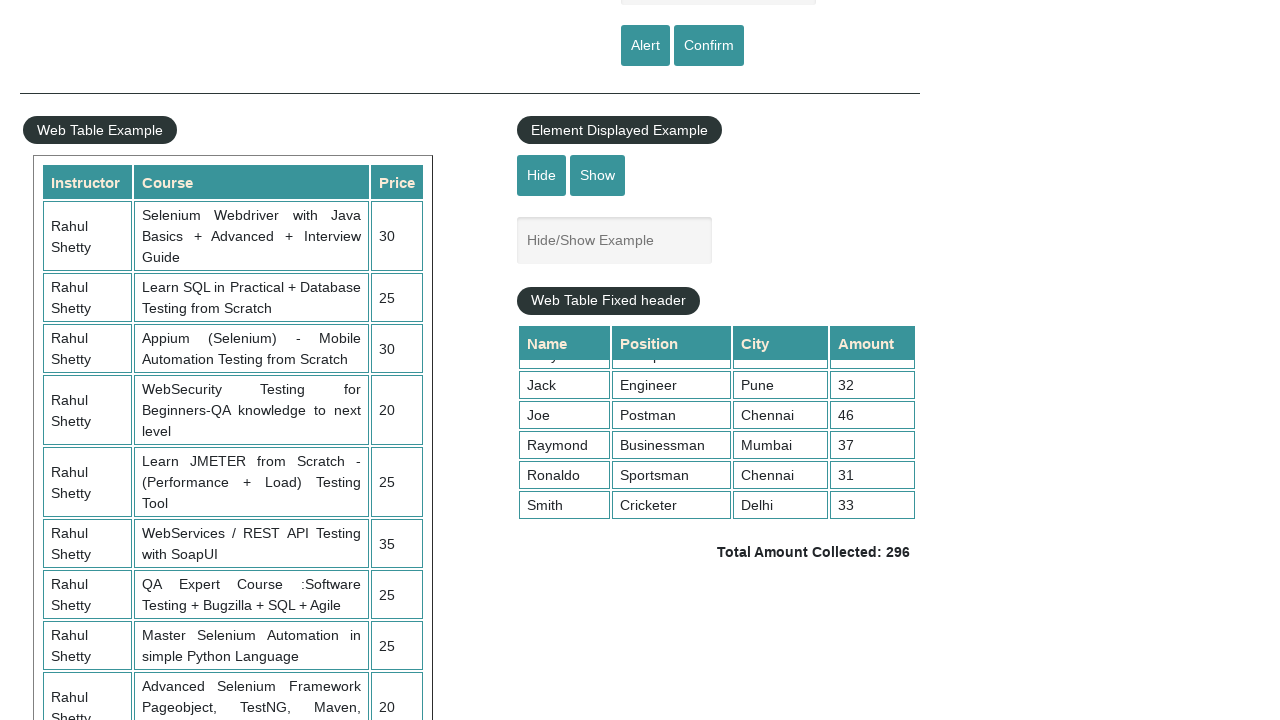

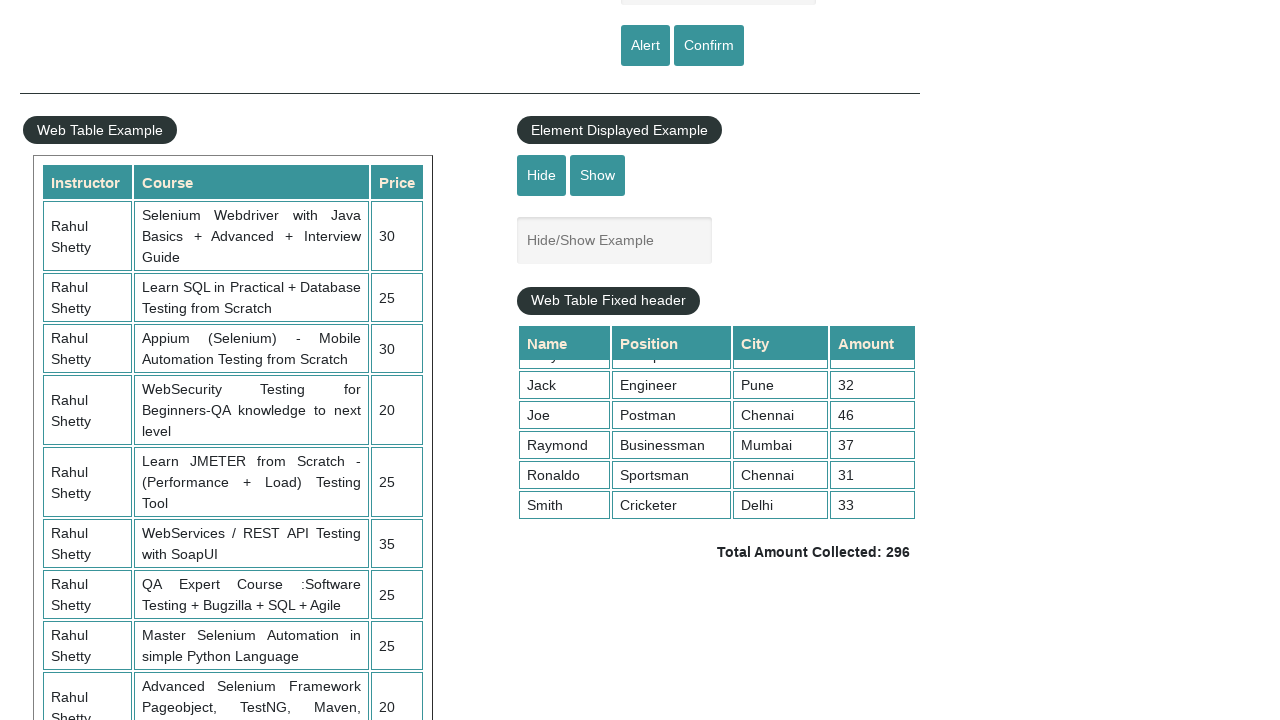